Tests dropdown select functionality by selecting options using different methods (text, value, index)

Starting URL: https://bonigarcia.dev/selenium-webdriver-java/web-form.html

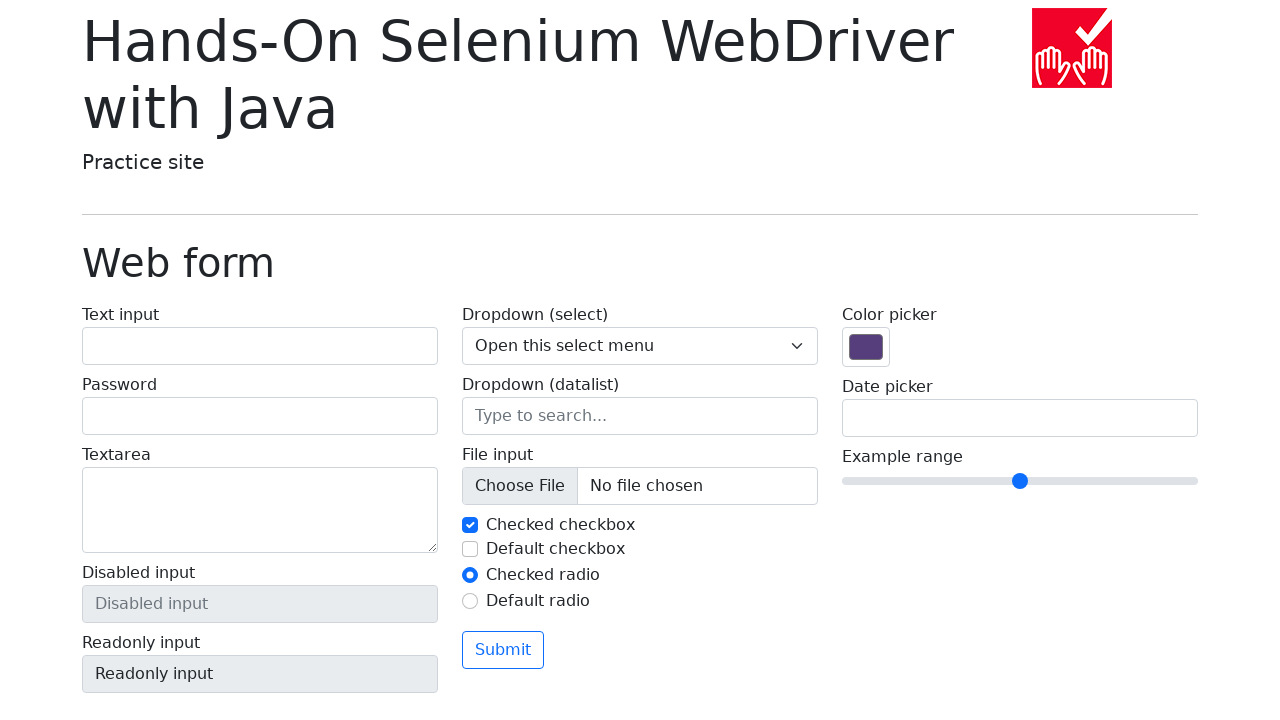

Selected 'Open this select menu' option by visible text on select[name='my-select']
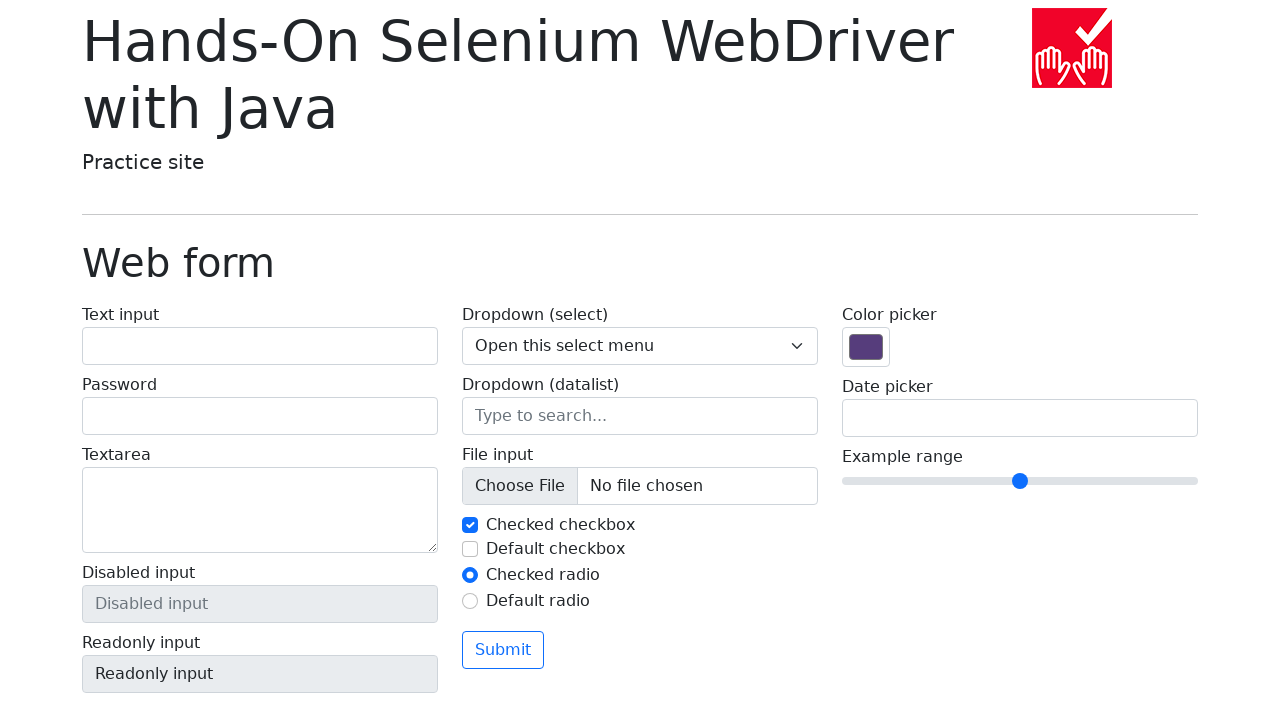

Selected option with value '1' on select[name='my-select']
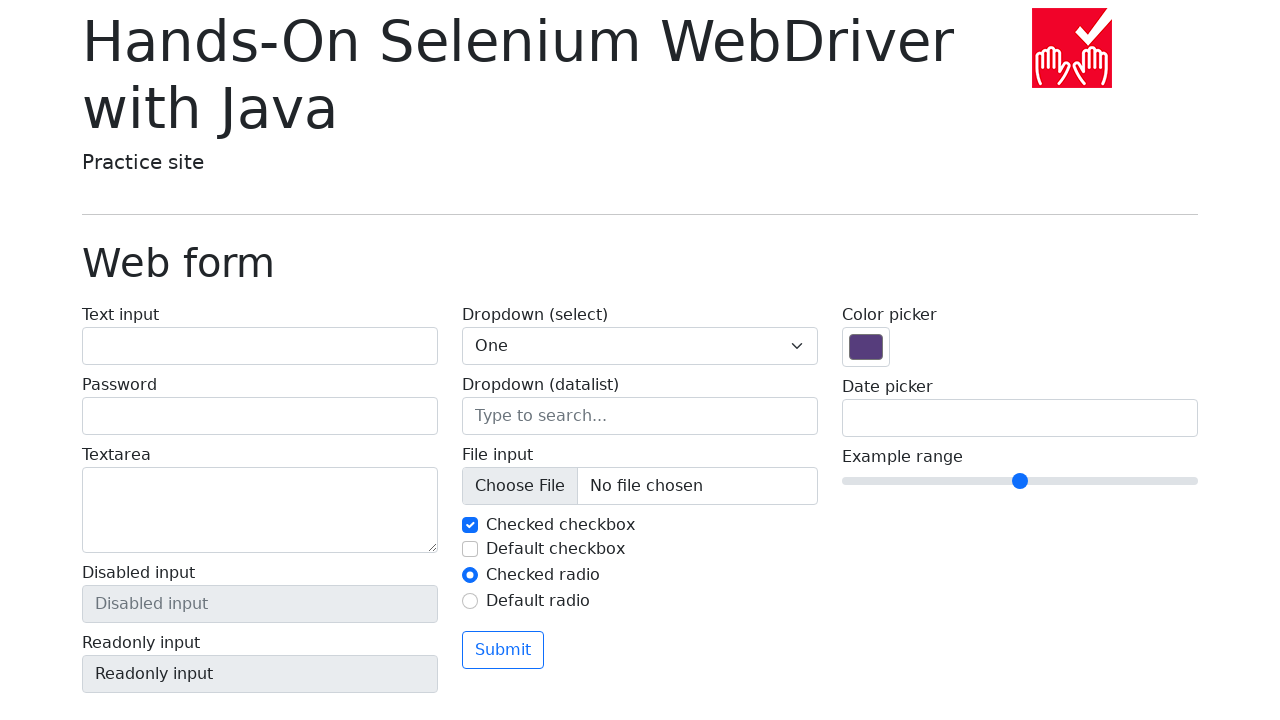

Selected option at index 2 (value '2') on select[name='my-select']
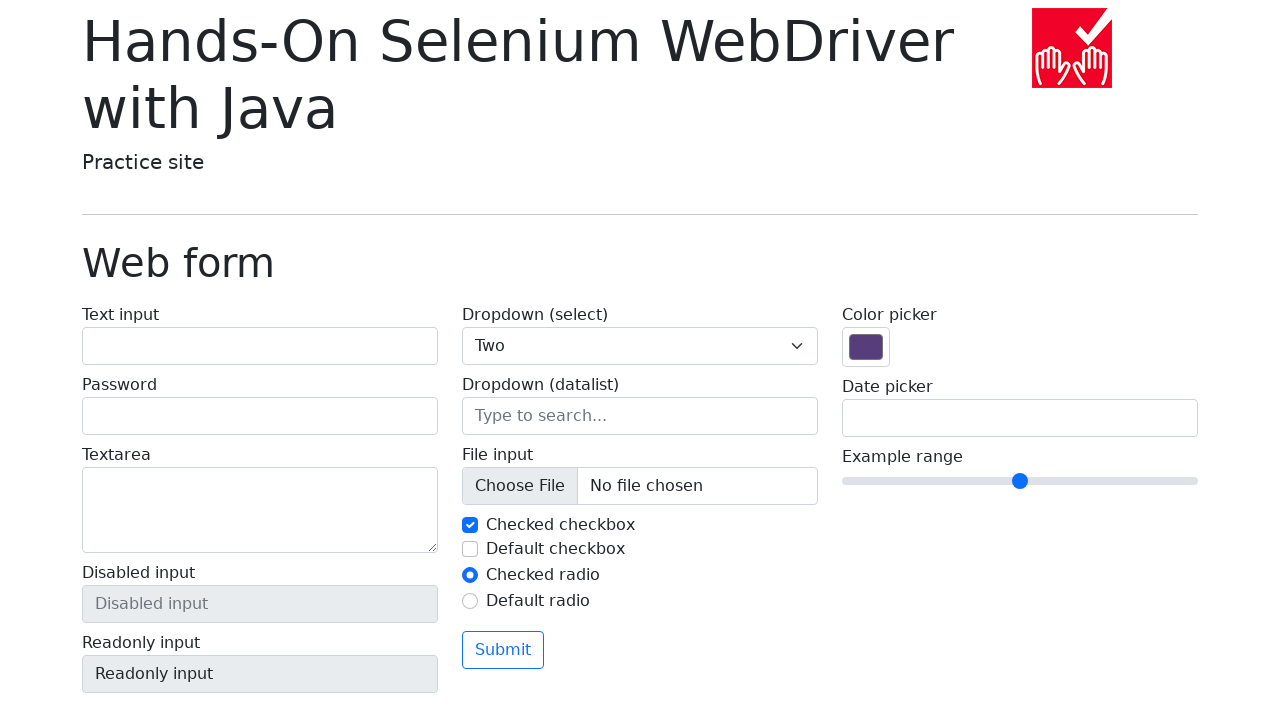

Selected 'Three' option by visible text on select[name='my-select']
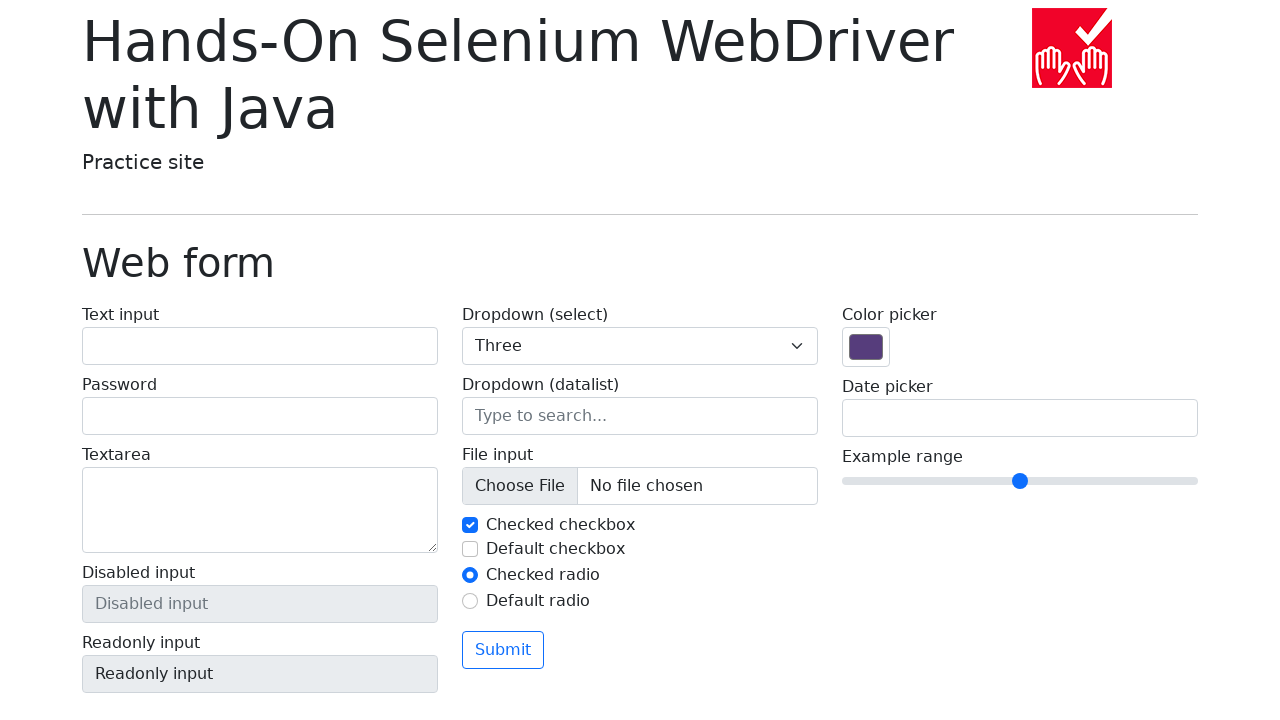

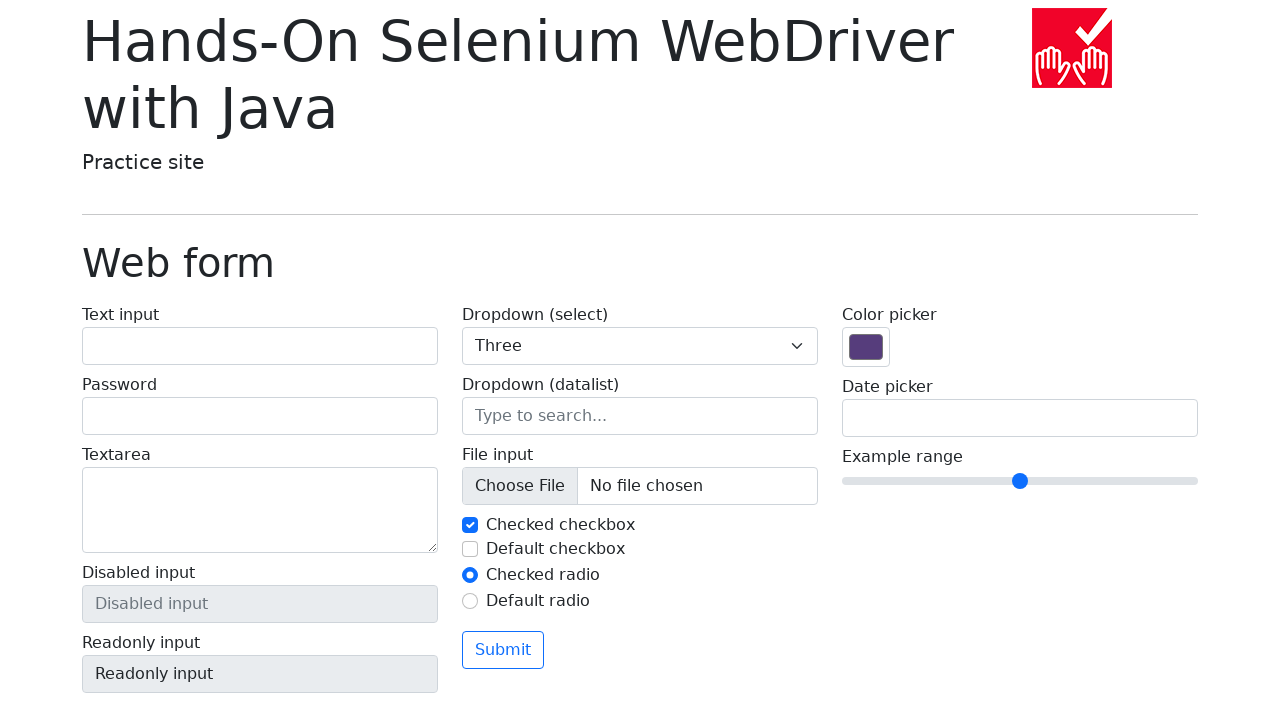